Navigates to lanqiao.cn website and attempts to find an element with explicit wait, demonstrating wait timeout behavior

Starting URL: https://www.lanqiao.cn

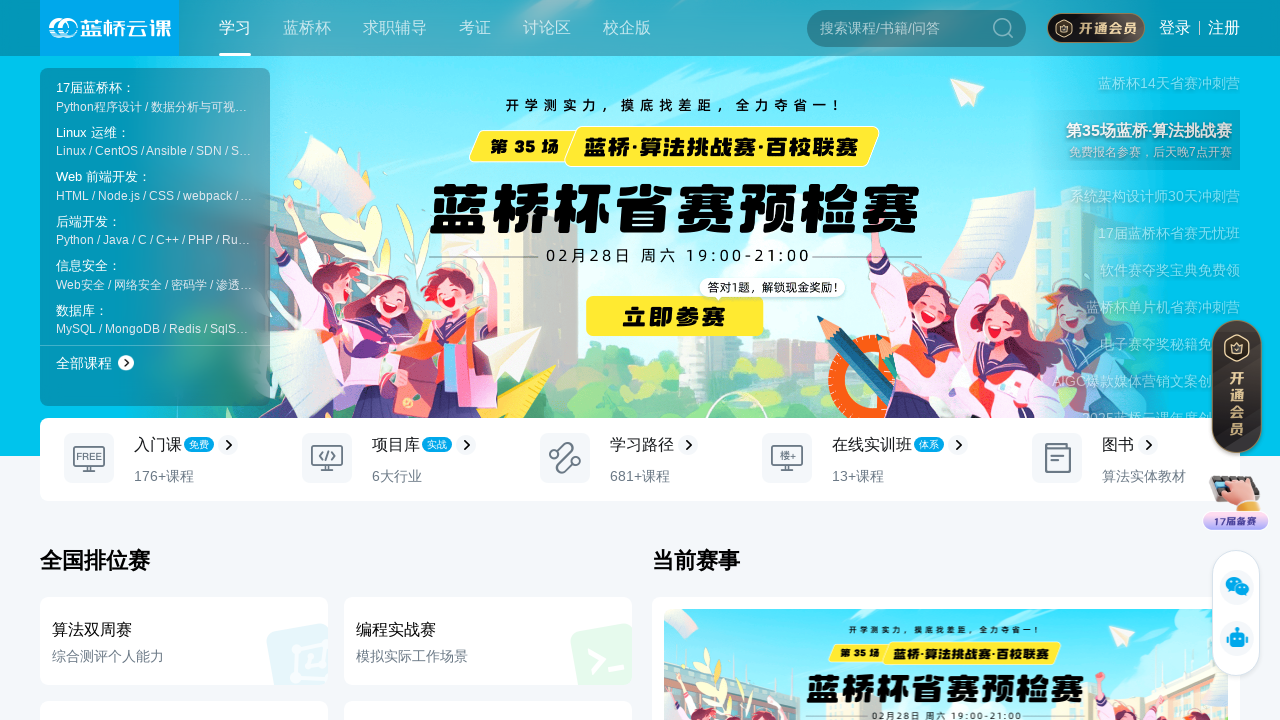

Navigated to lanqiao.cn website
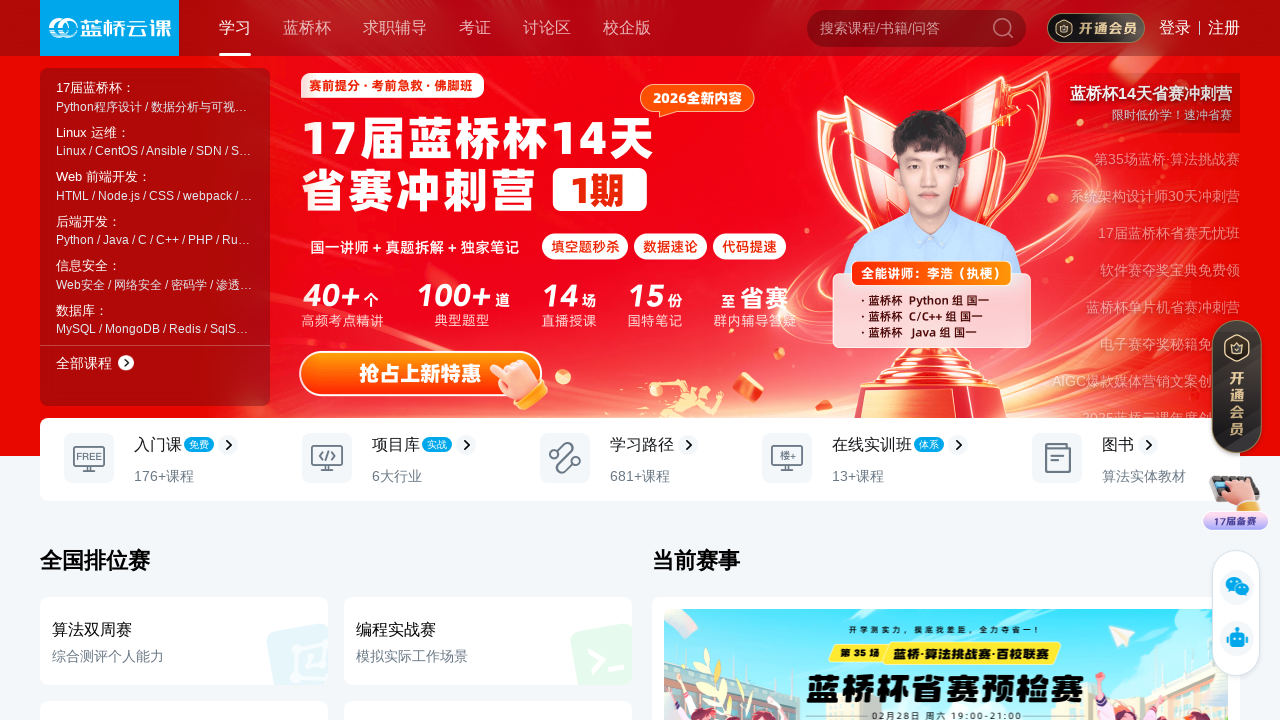

Element with id='kkk' not found within 1000ms timeout
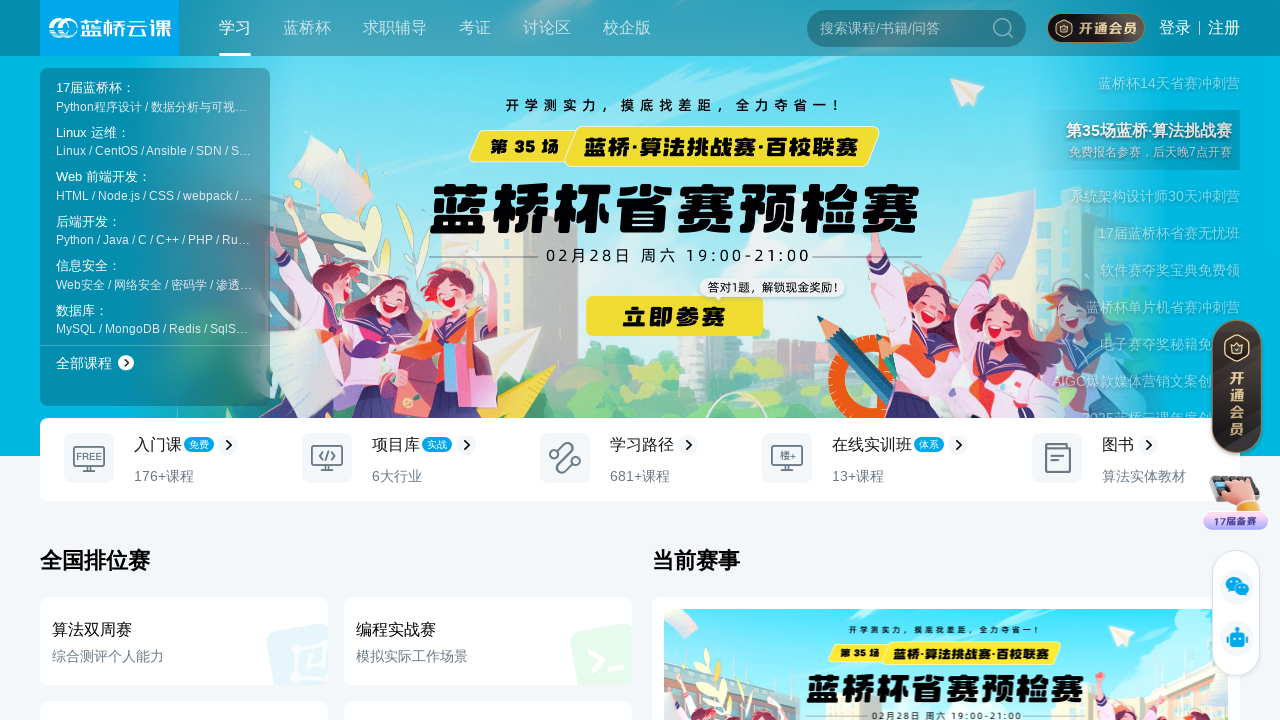

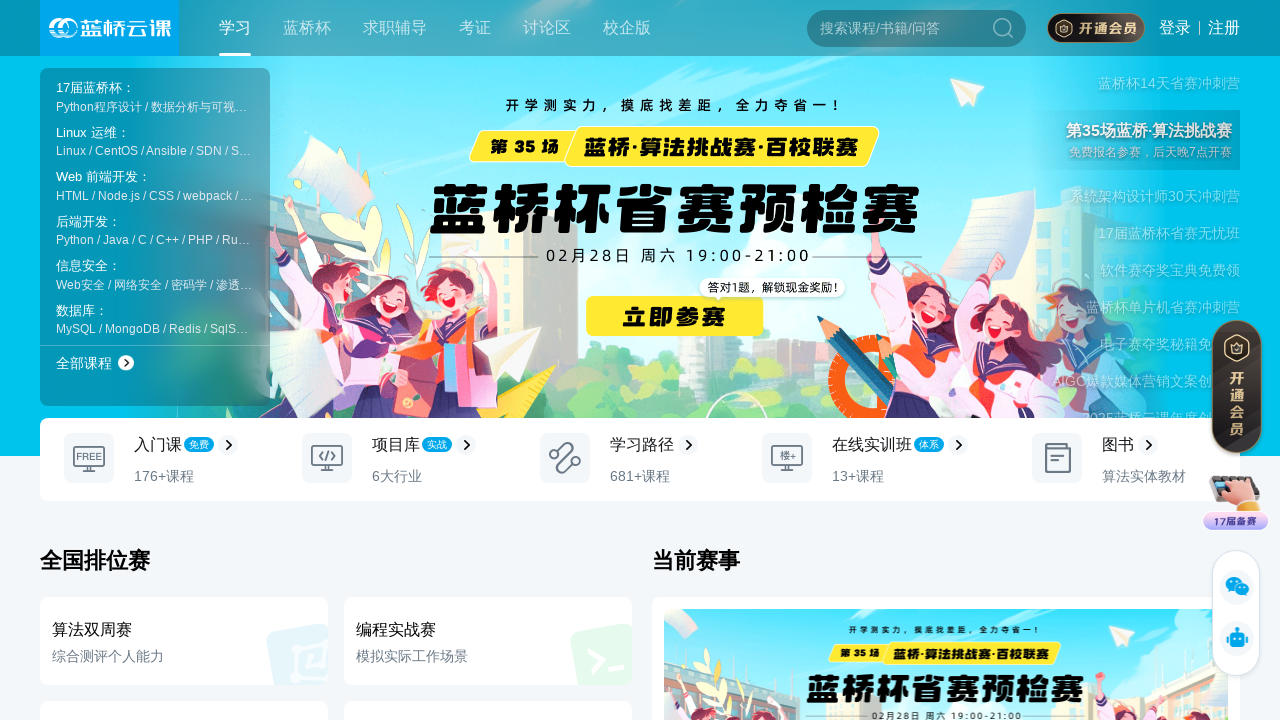